Tests window popup handling by opening a new window, interacting with it, closing it, and returning to the main window

Starting URL: https://skpatro.github.io/demo/links/

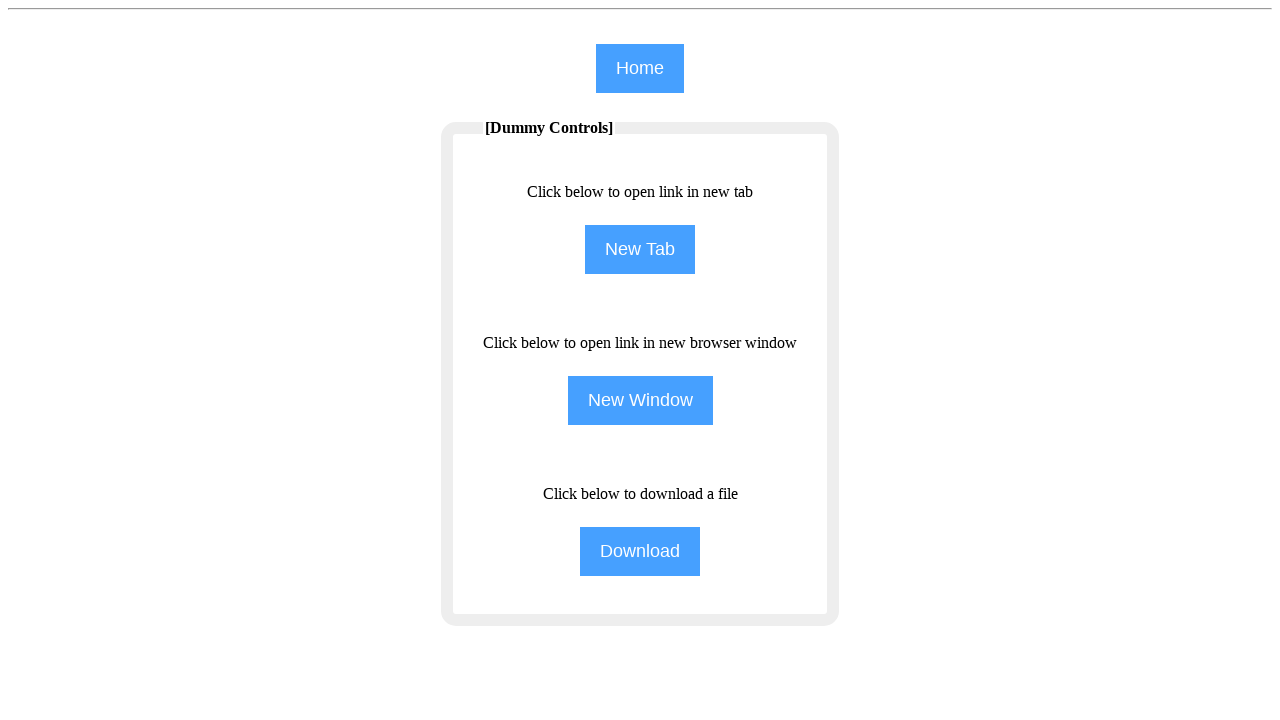

Clicked button to open new window at (640, 400) on input[name='NewWindow']
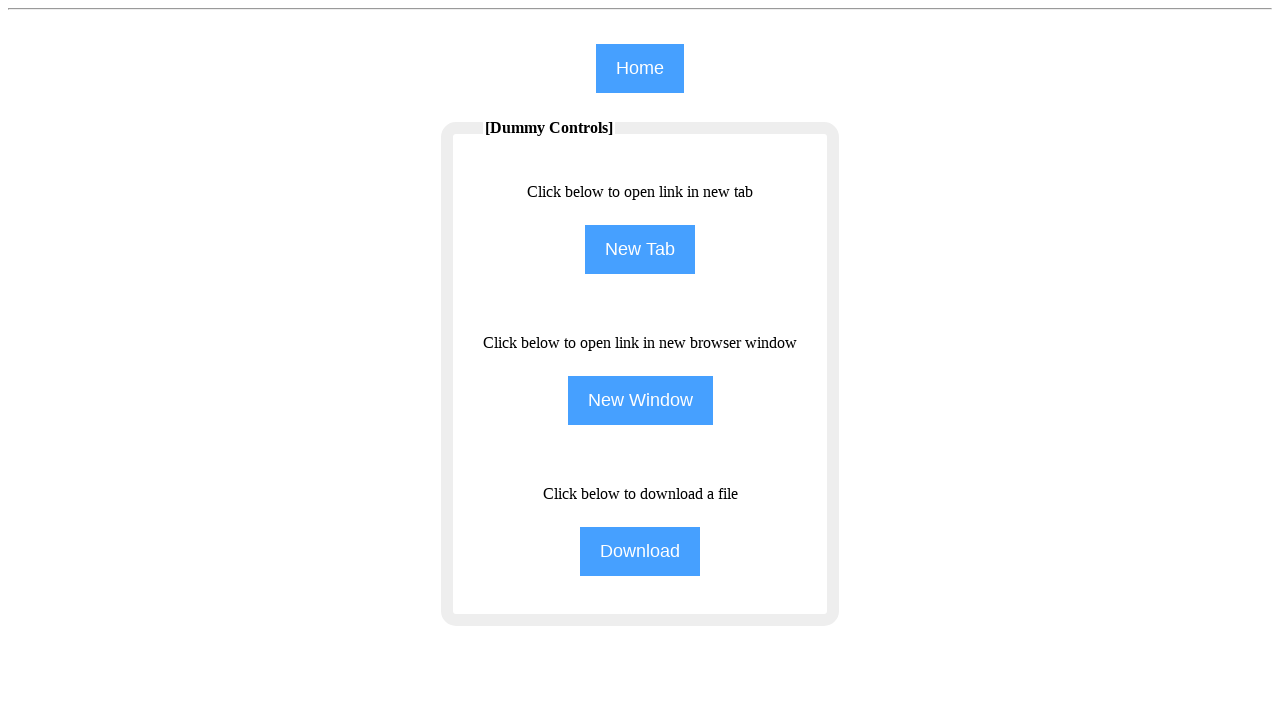

New window loaded
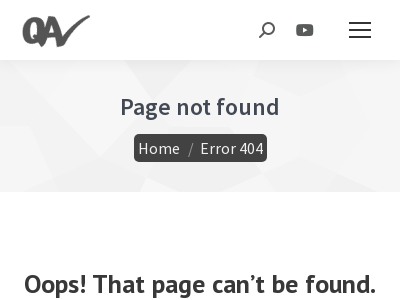

Filled search field in new window with 'Testing window handling functionality' on input#the7-search
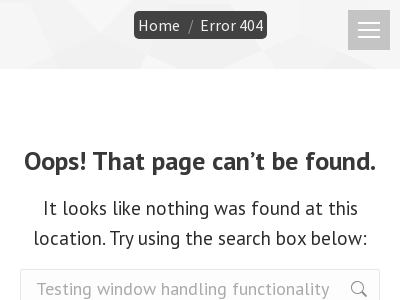

Refreshed the new window
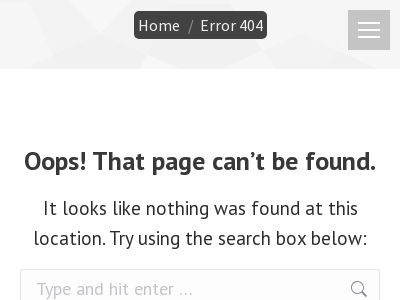

Closed the new window
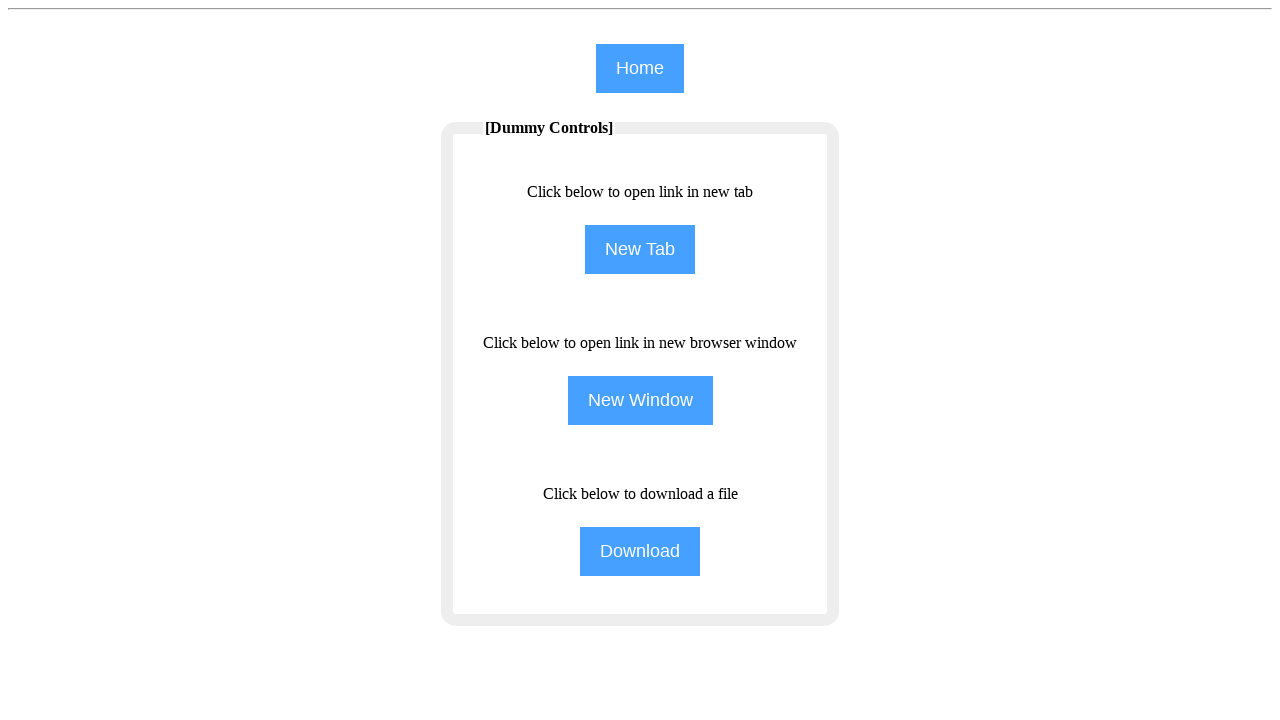

Clicked second button on main page at (640, 250) on (//input[@type='button'])[2]
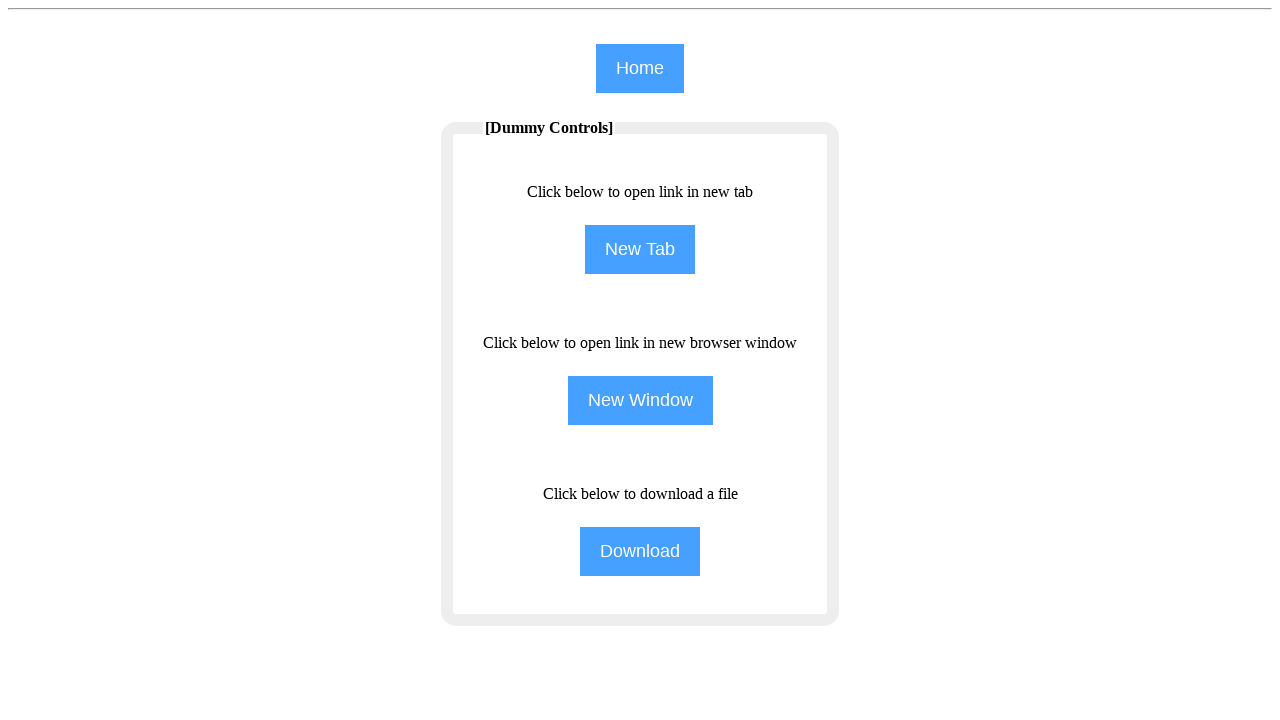

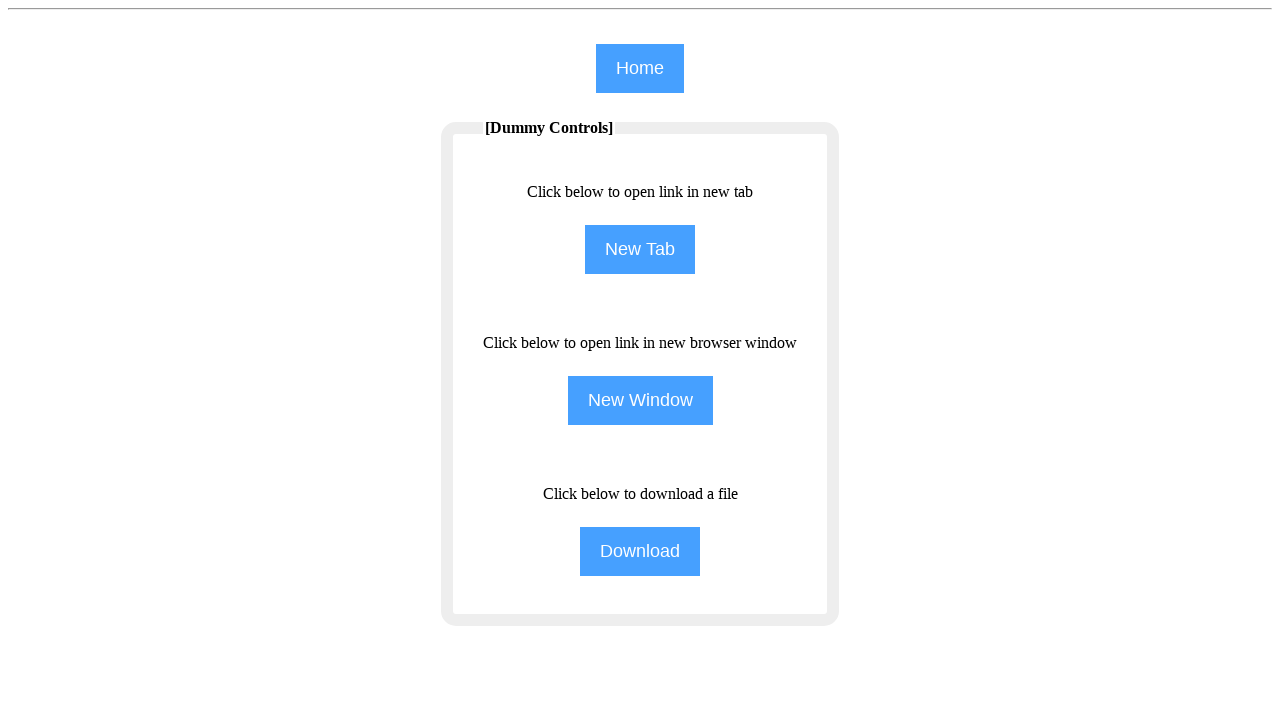